Tests JavaScript alert handling by clicking a button that triggers an alert and accepting it

Starting URL: https://the-internet.herokuapp.com/javascript_alerts

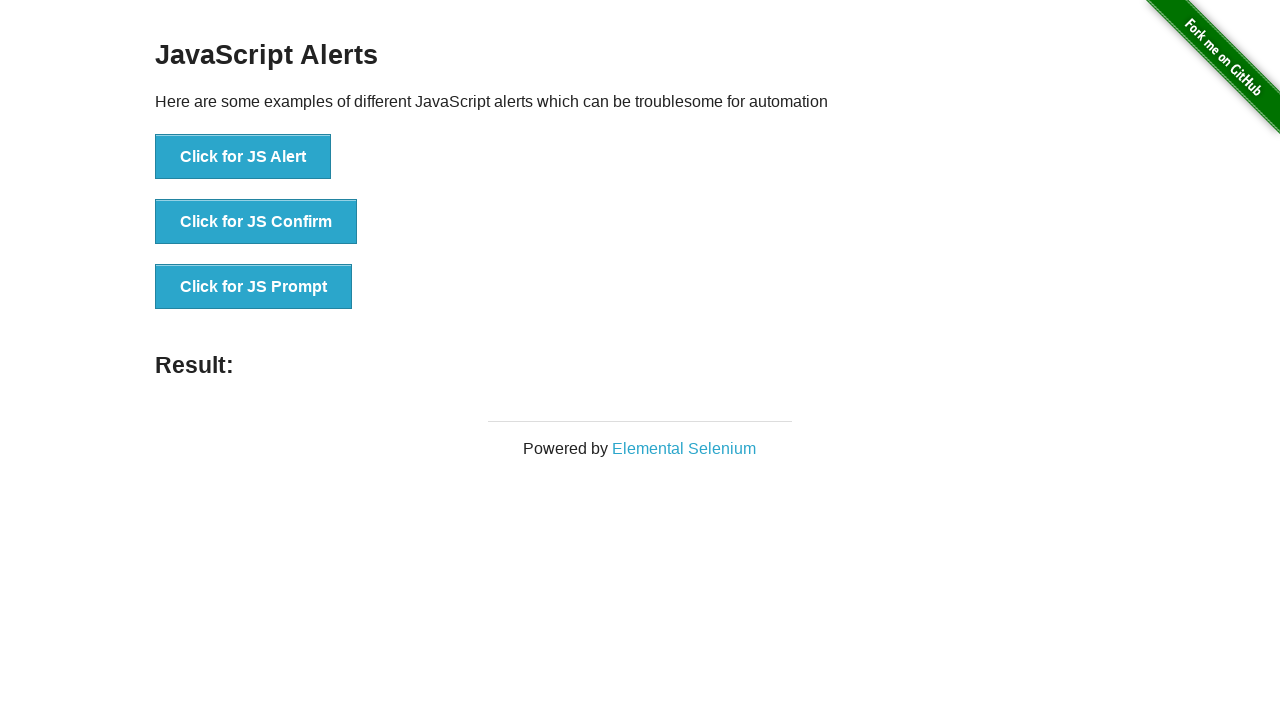

Clicked button to trigger JavaScript alert at (243, 157) on xpath=//button[text()='Click for JS Alert']
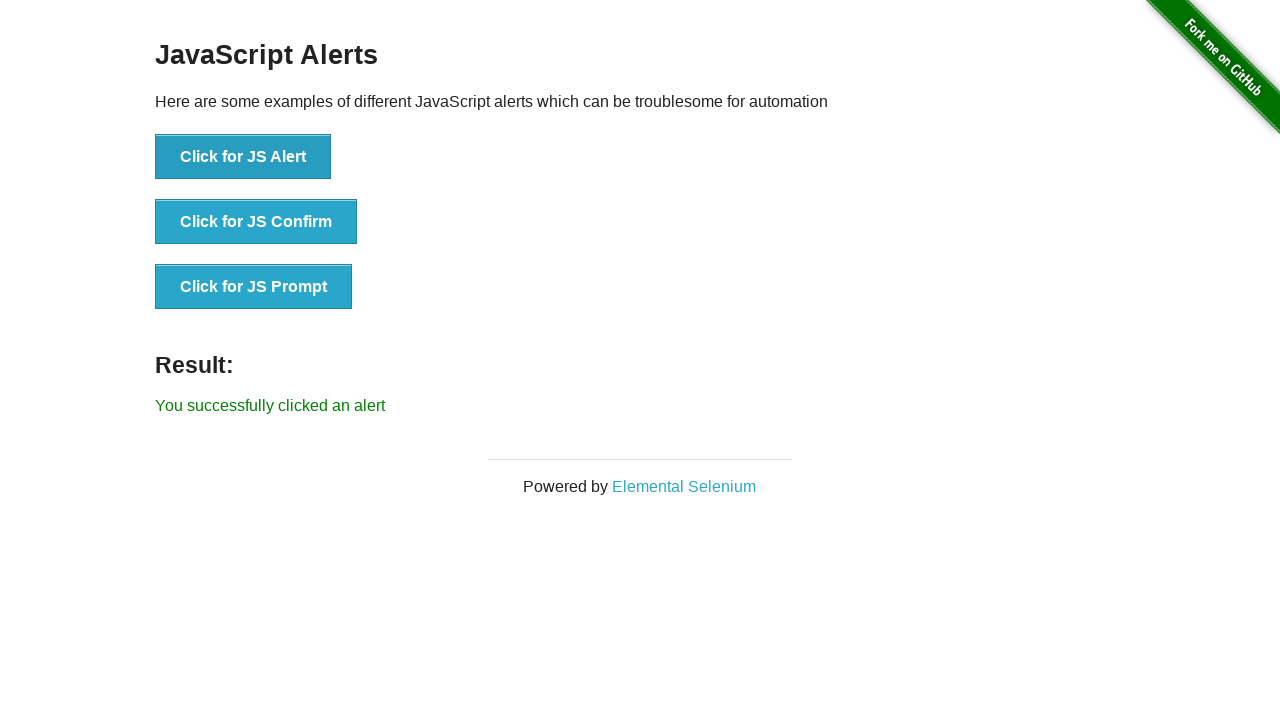

Set up dialog handler to accept alerts
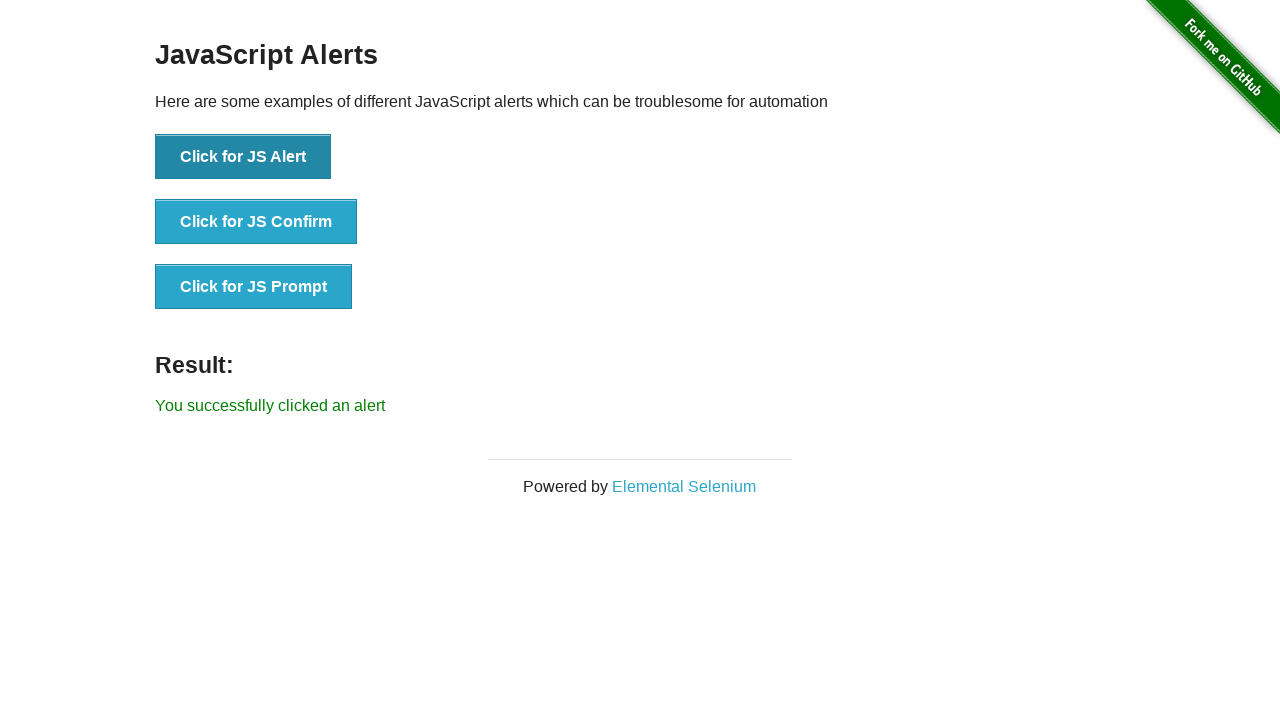

Waited for result element to appear
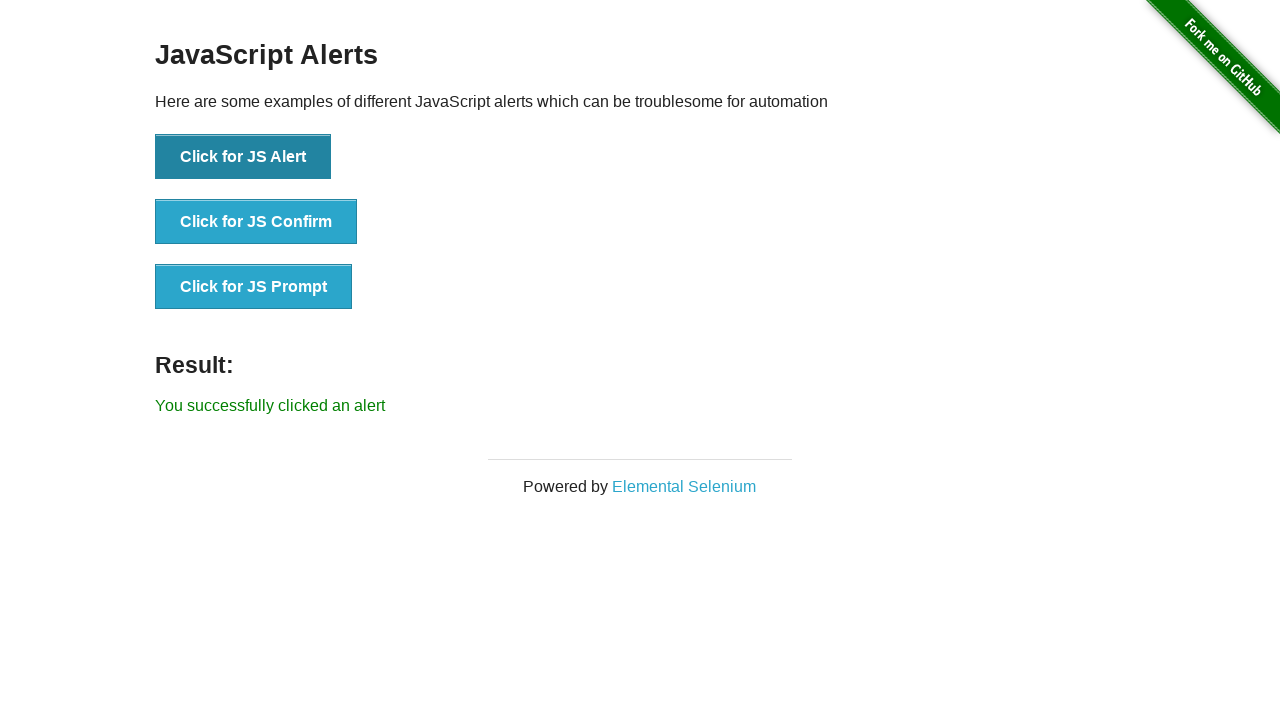

Located result element
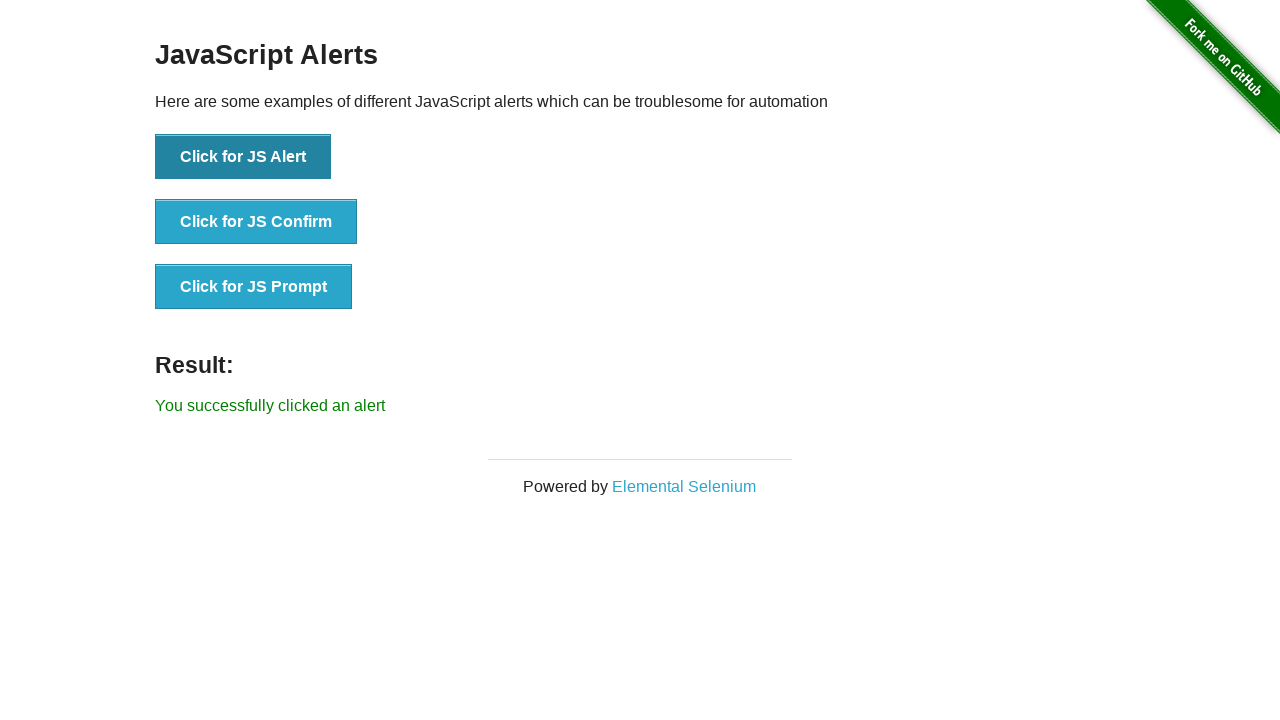

Verified result text matches 'You successfully clicked an alert'
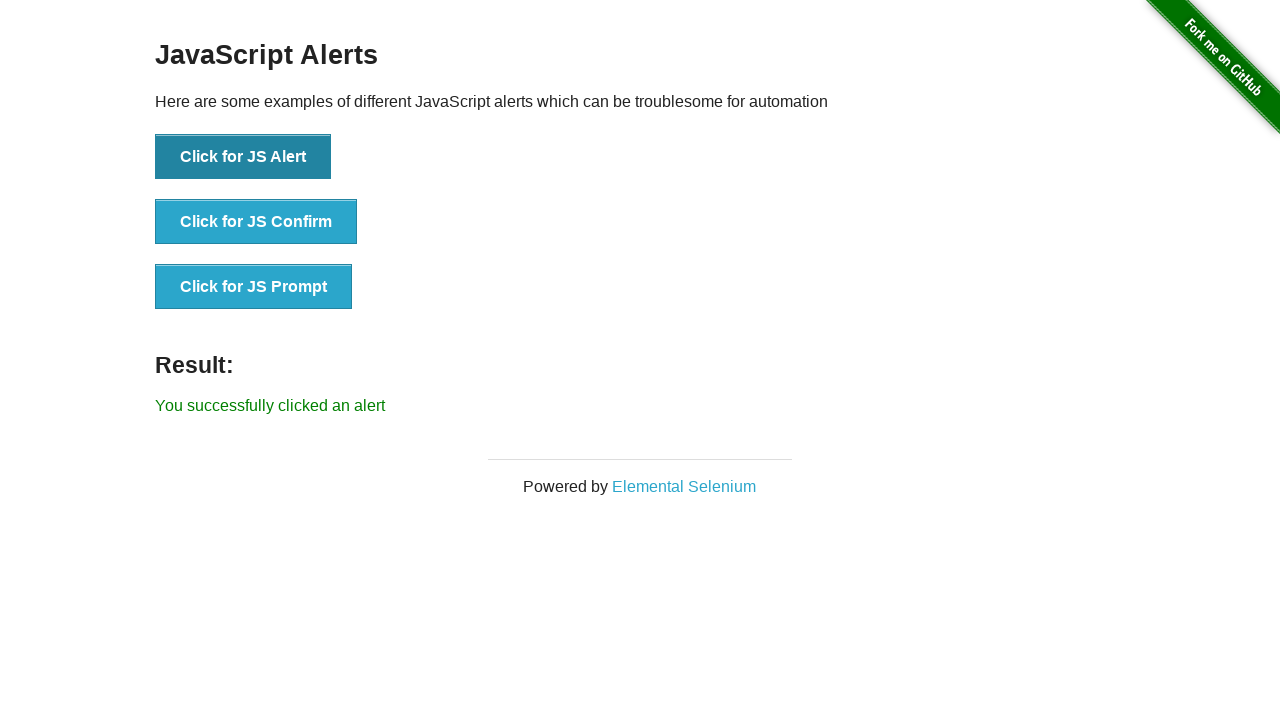

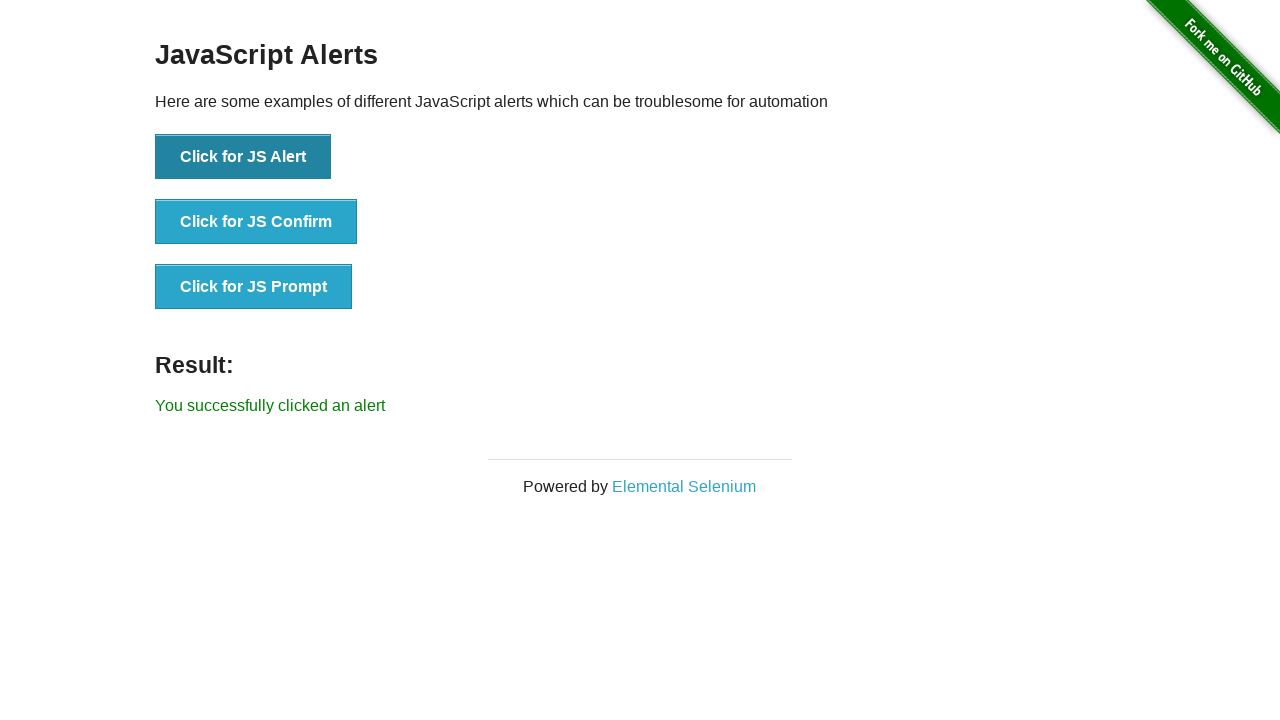